Tests the Portfolio Simulator V3 AI Strategy Generation by entering a natural language goal and verifying that strategy cards are generated, then selecting a strategy and checking if a timeline is created.

Starting URL: https://frameworkrealestatesolutions.com/portfolio-simulator-v3.html

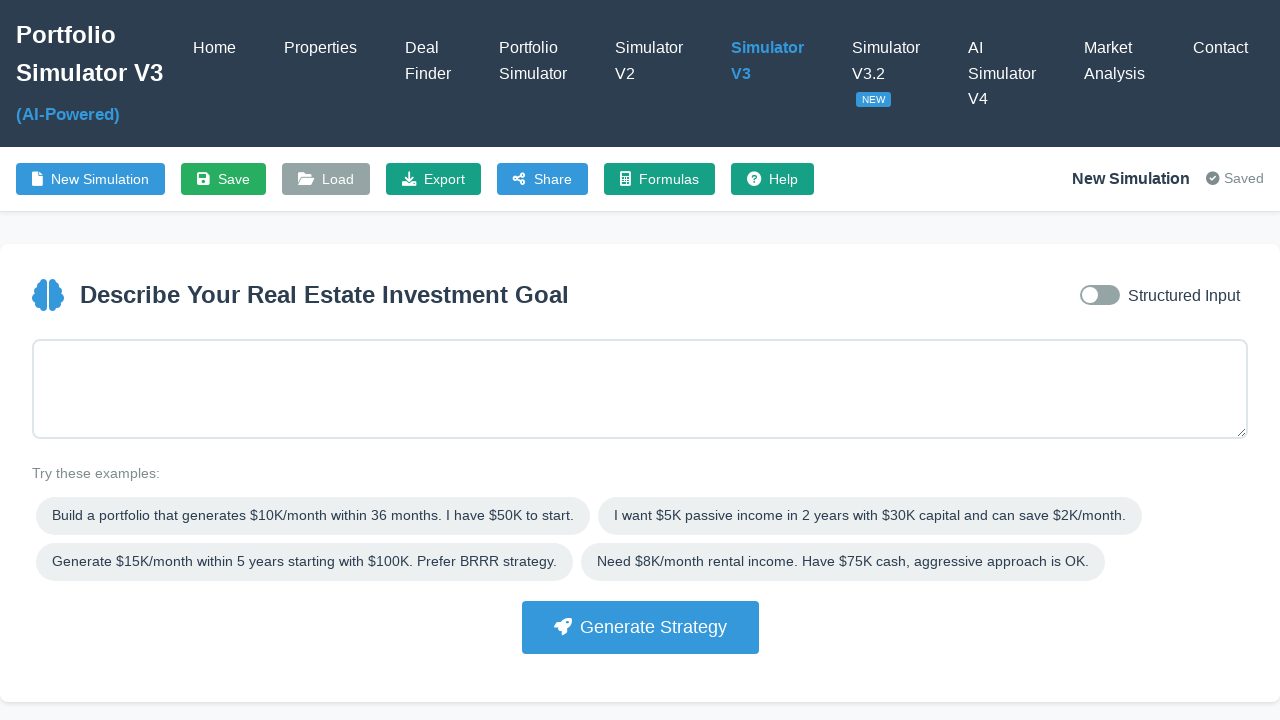

Waited for page to fully load (networkidle)
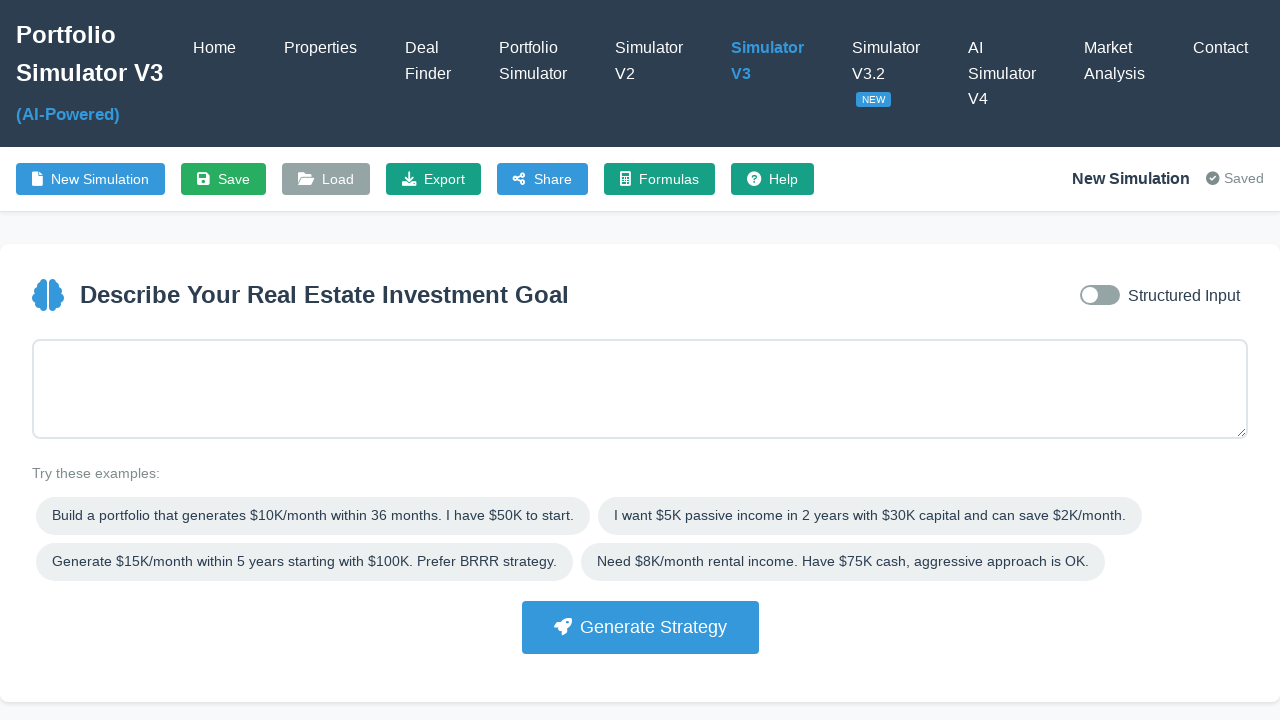

Filled goal input with 'Build $5K monthly income in 24 months with $50K capital' on #goalInput
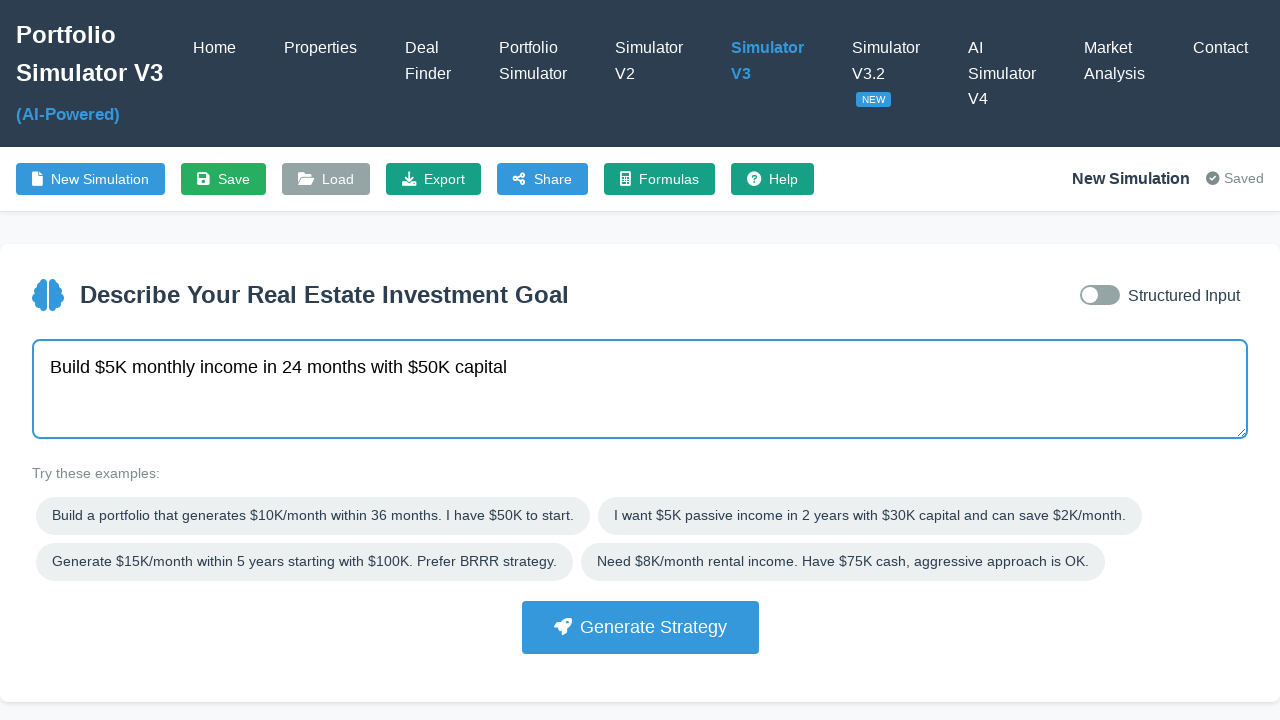

Clicked the Generate Strategy button at (640, 627) on button:has-text("Generate Strategy")
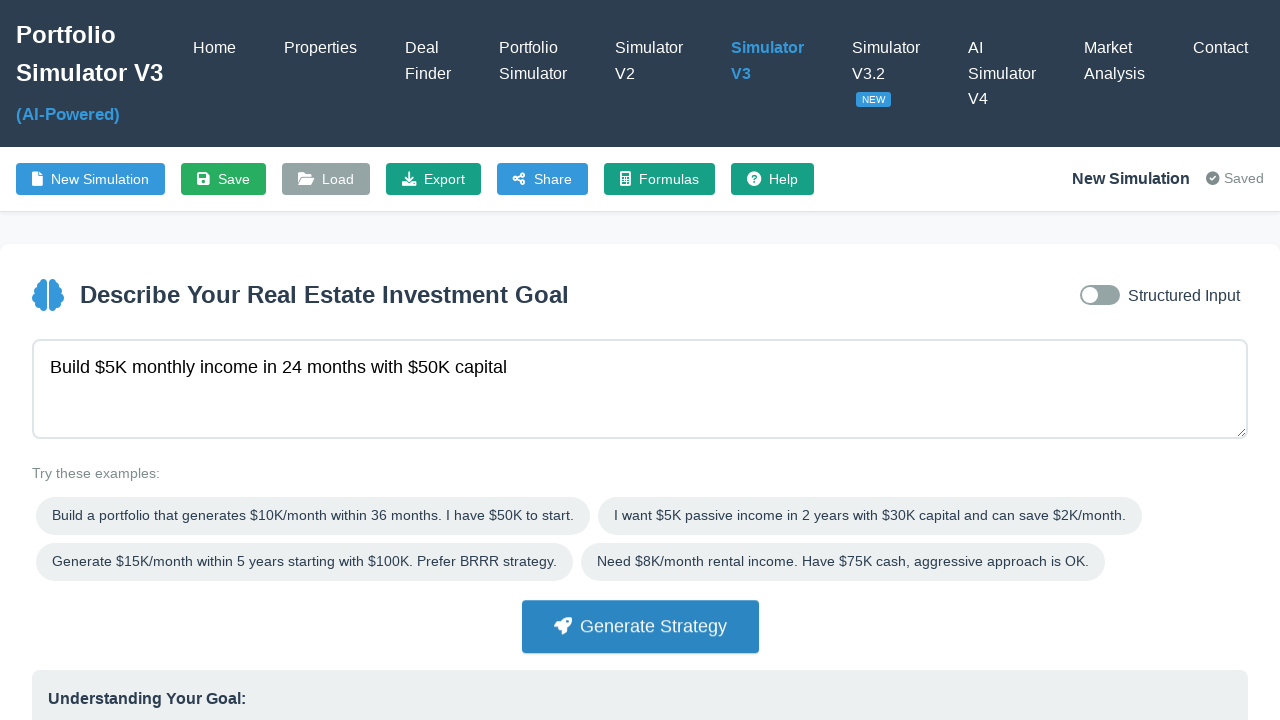

AI strategy cards appeared after generation
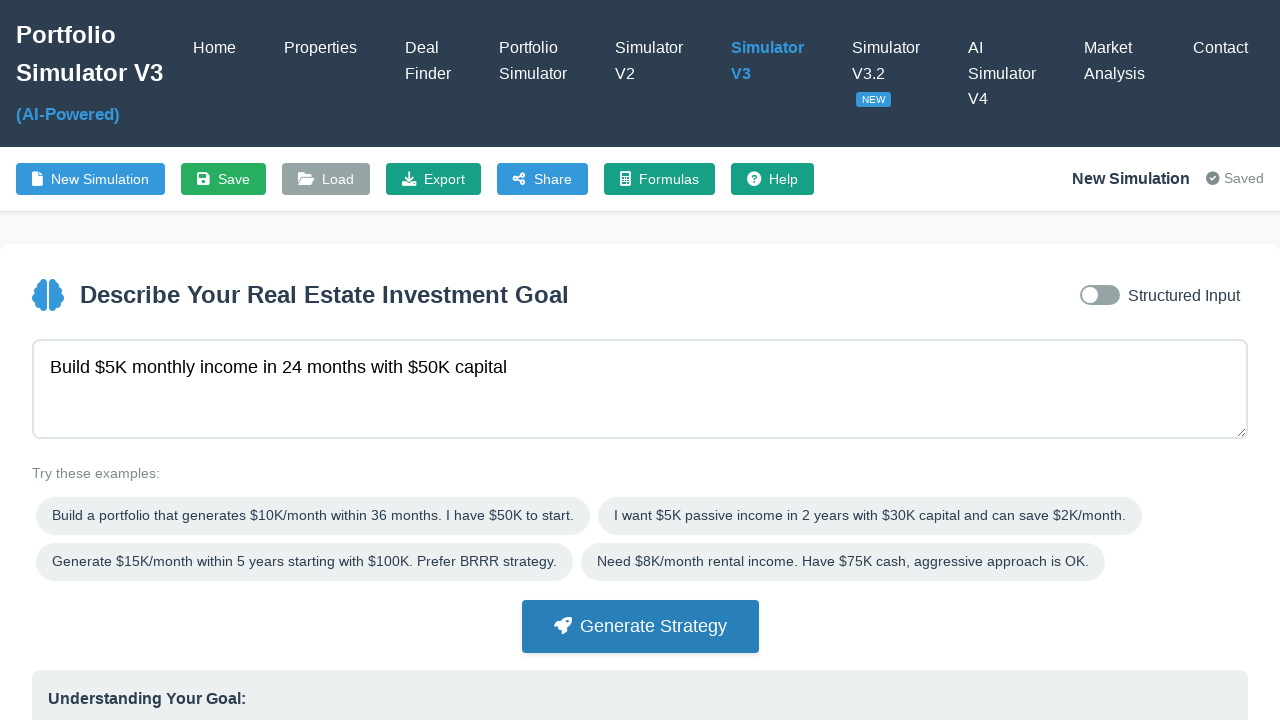

Selected the first strategy card at (227, 505) on .strategy-card >> nth=0
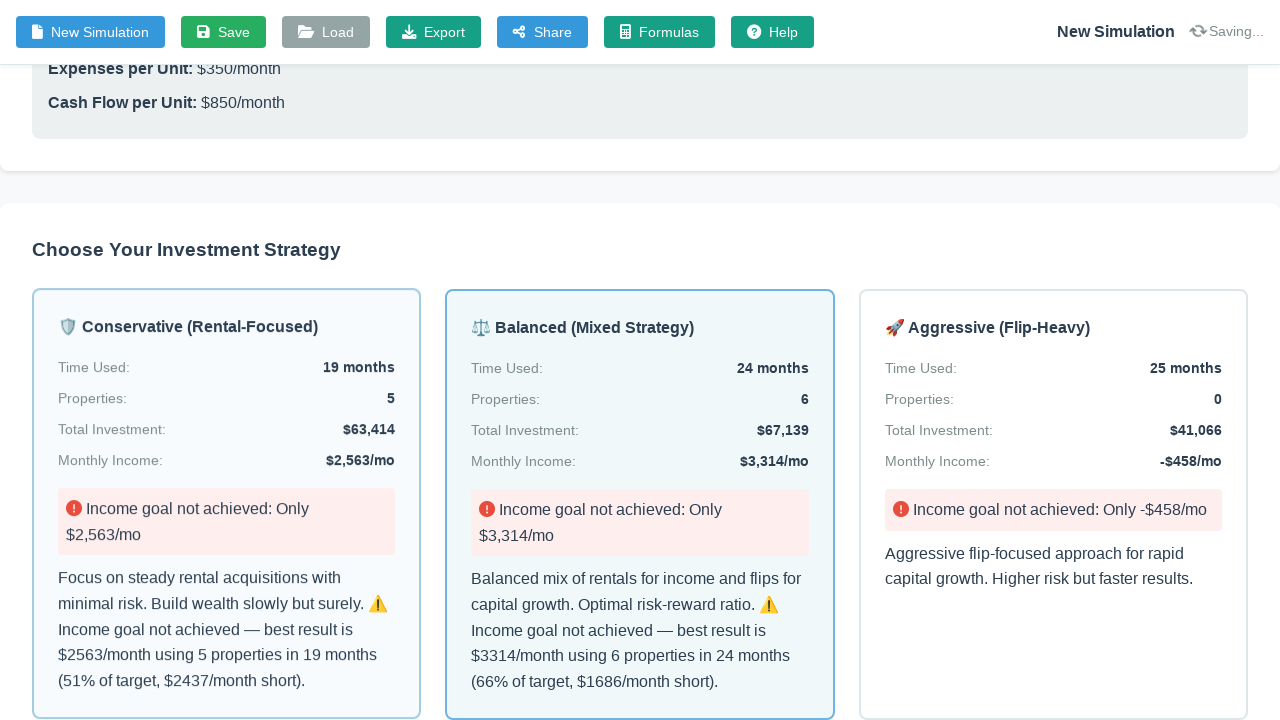

Timeline was generated and loaded
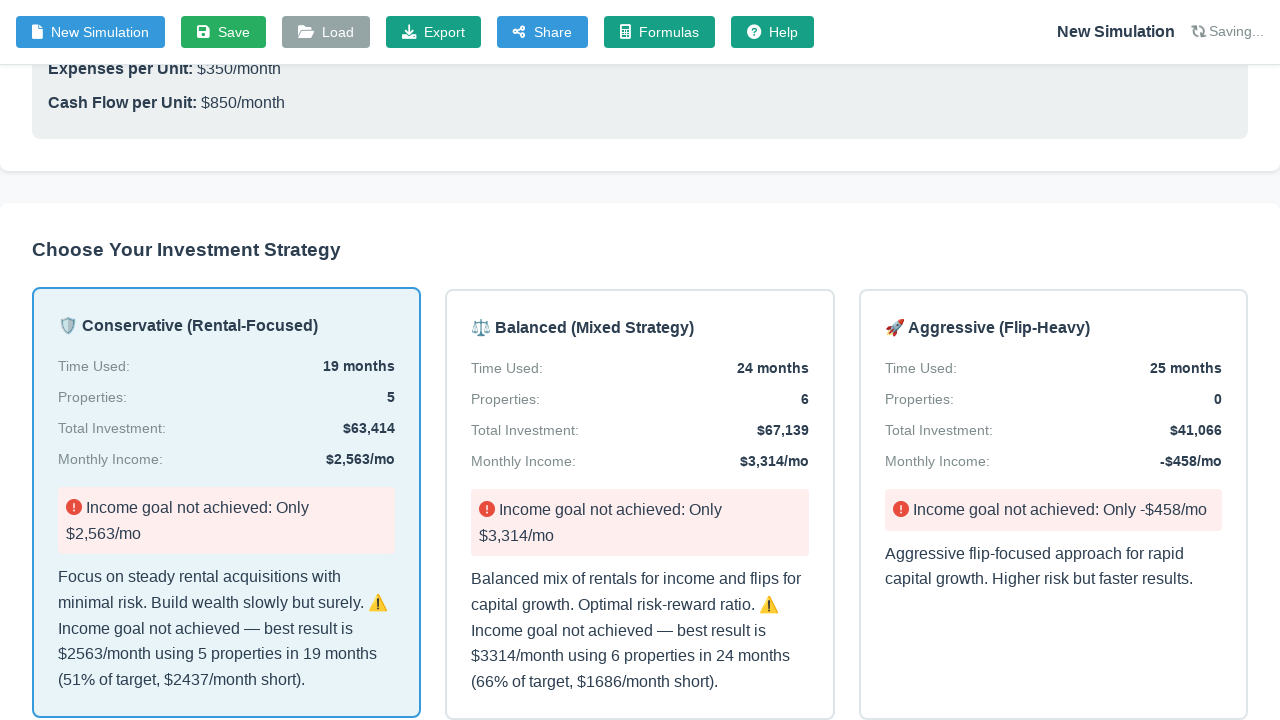

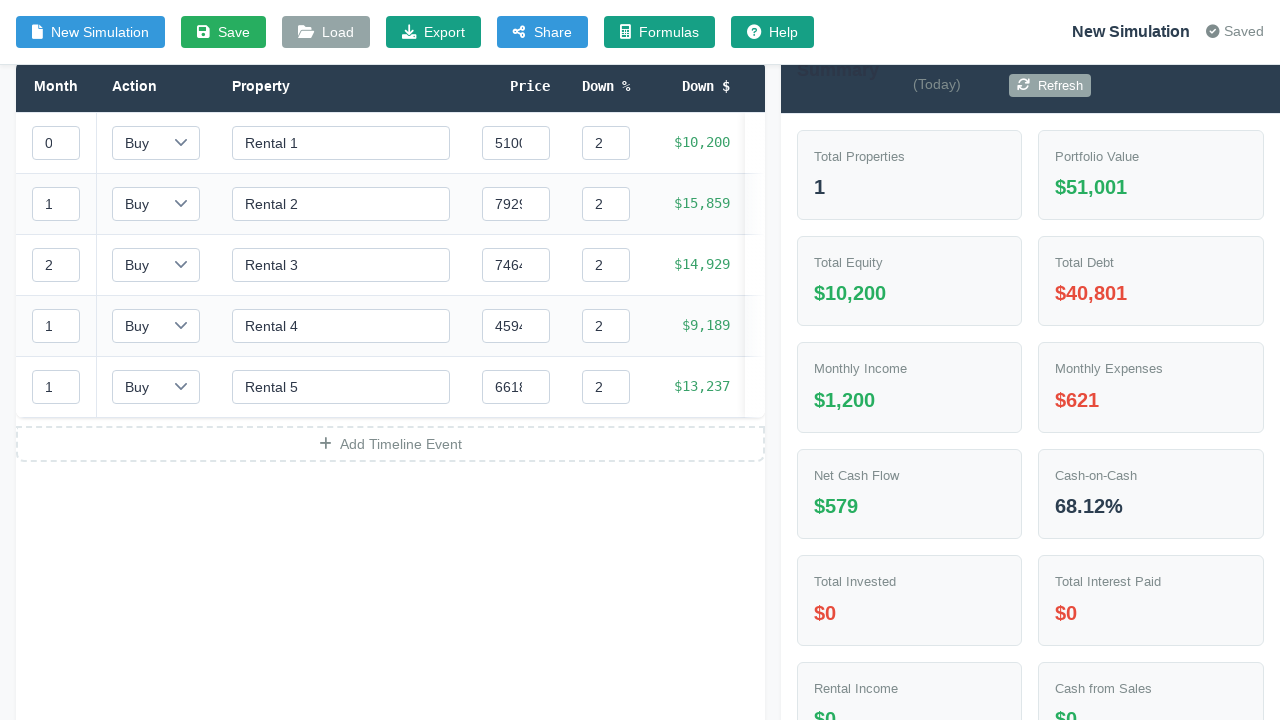